Tests an e-commerce shopping flow by adding specific vegetables (Cucumber, Brocolli, Beetroot) to the cart, proceeding to checkout, applying a promo code, and verifying the promo is applied successfully.

Starting URL: https://rahulshettyacademy.com/seleniumPractise/

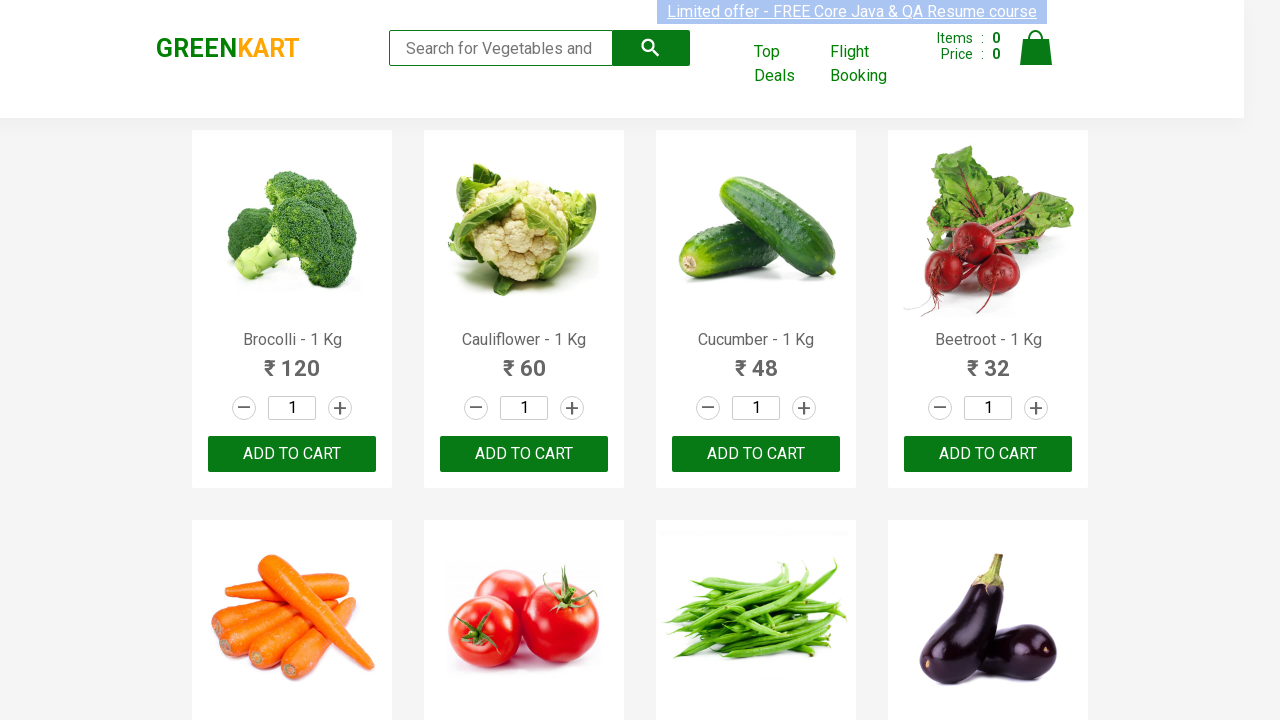

Waited for product names to load on the page
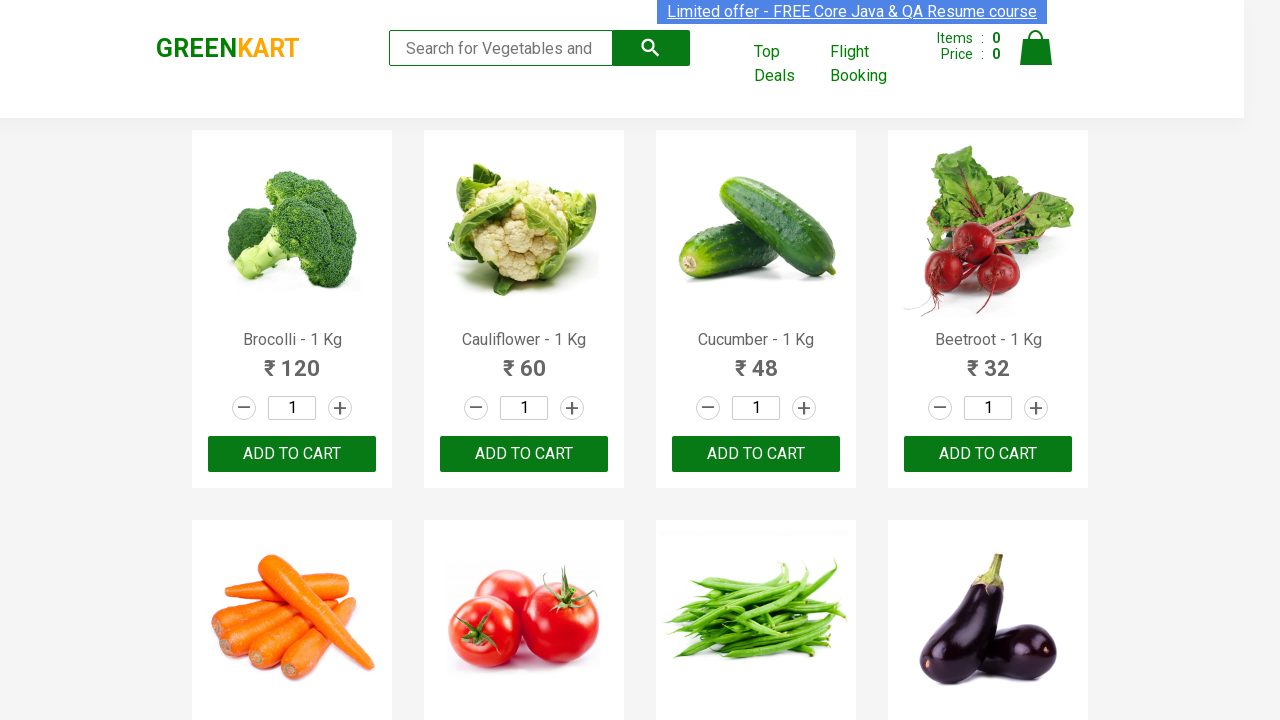

Retrieved all product name elements from the page
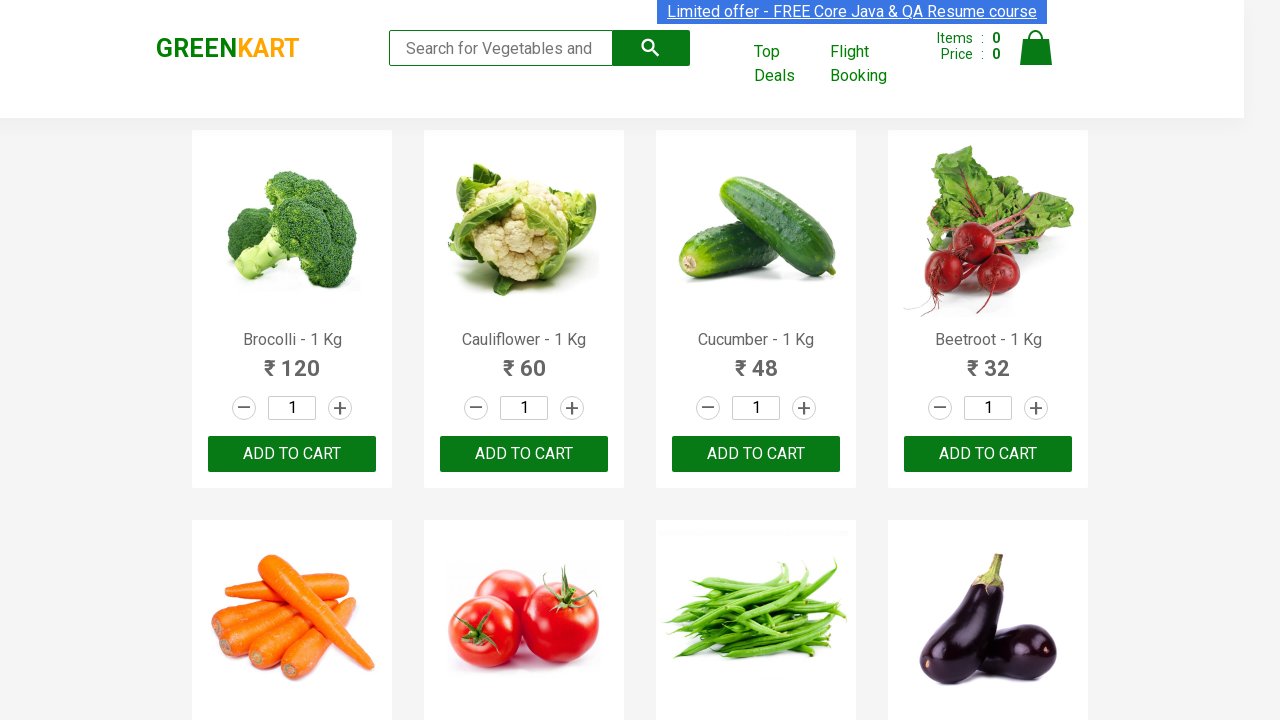

Retrieved all add to cart buttons
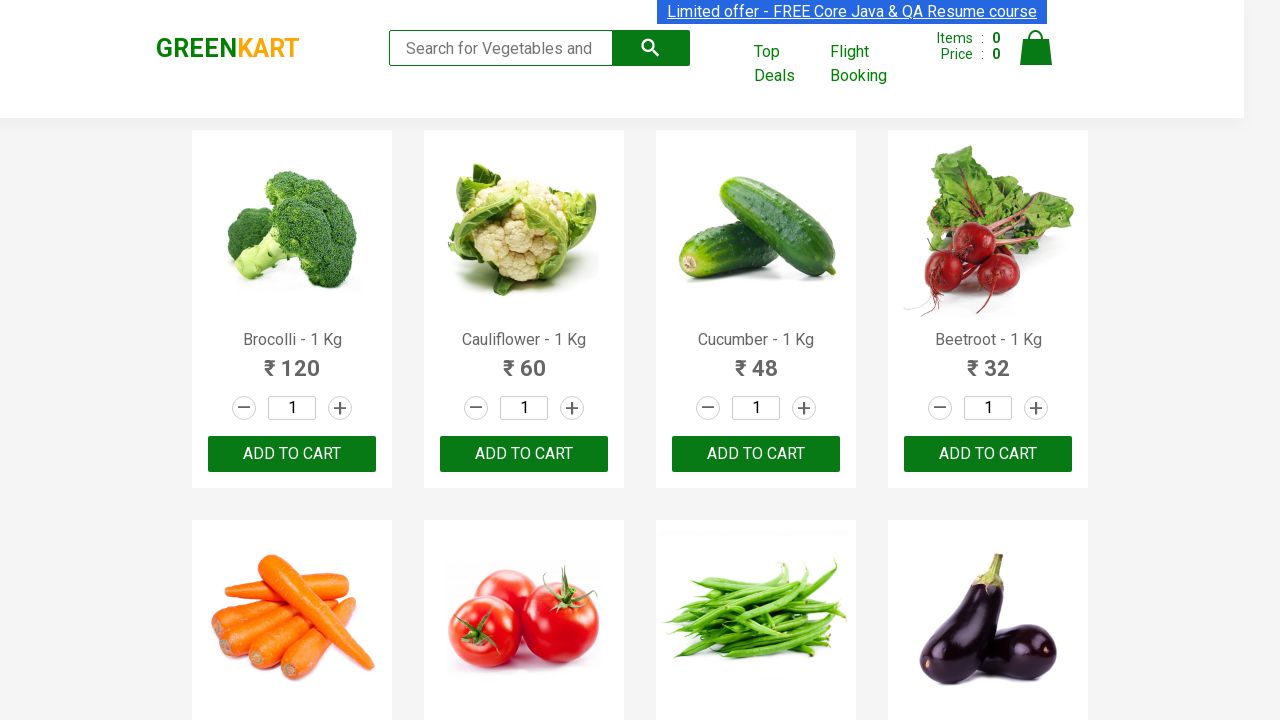

Clicked 'Add to cart' button for Brocolli at (292, 454) on xpath=//div[@class='product-action']/button >> nth=0
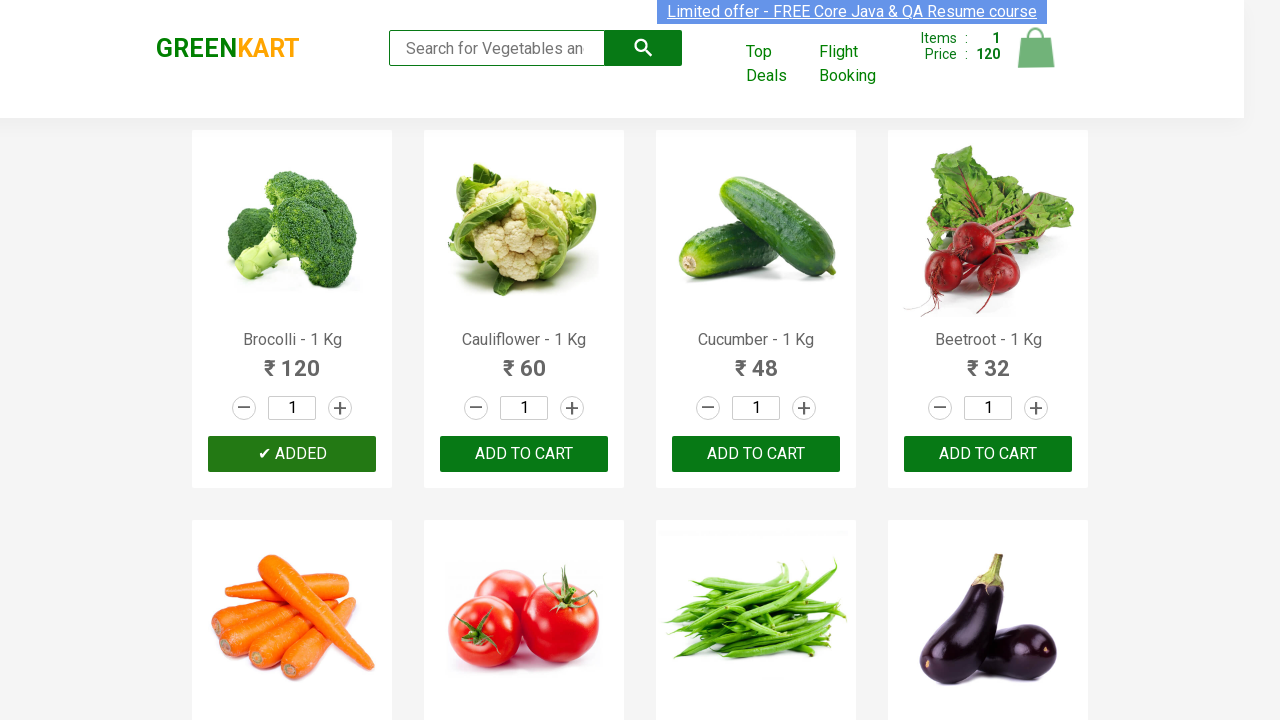

Clicked 'Add to cart' button for Cucumber at (756, 454) on xpath=//div[@class='product-action']/button >> nth=2
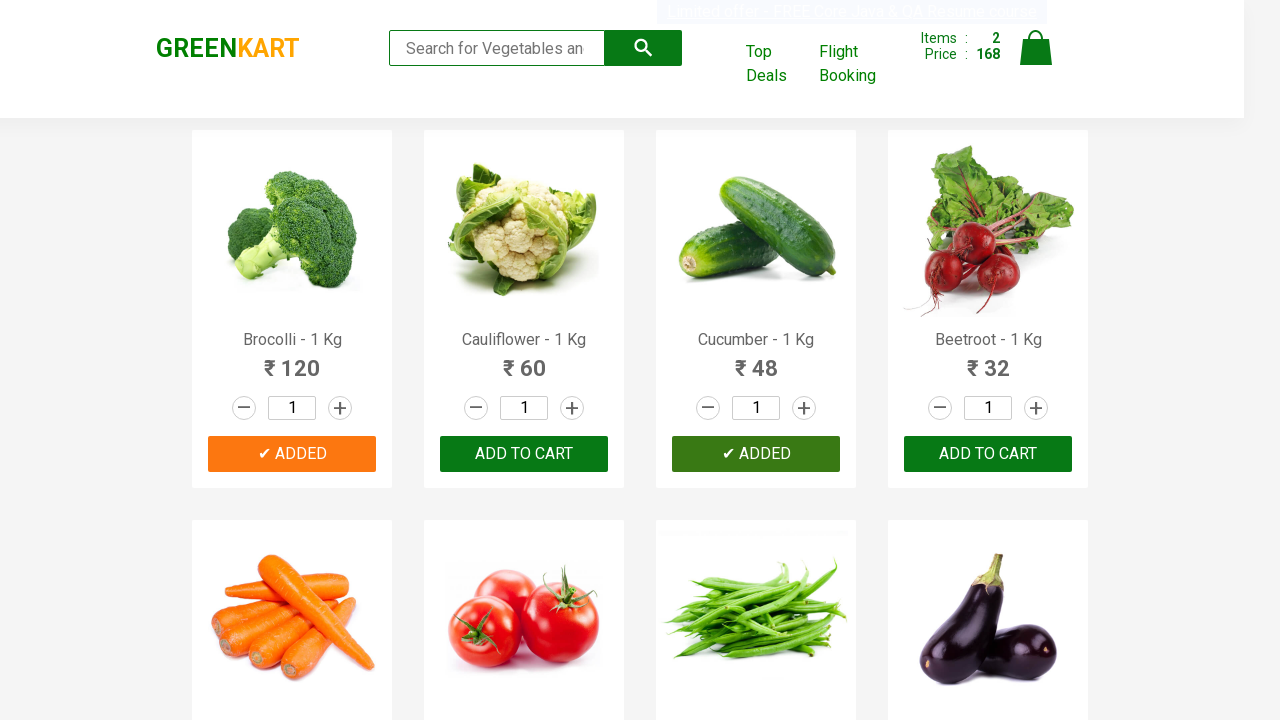

Clicked 'Add to cart' button for Beetroot at (988, 454) on xpath=//div[@class='product-action']/button >> nth=3
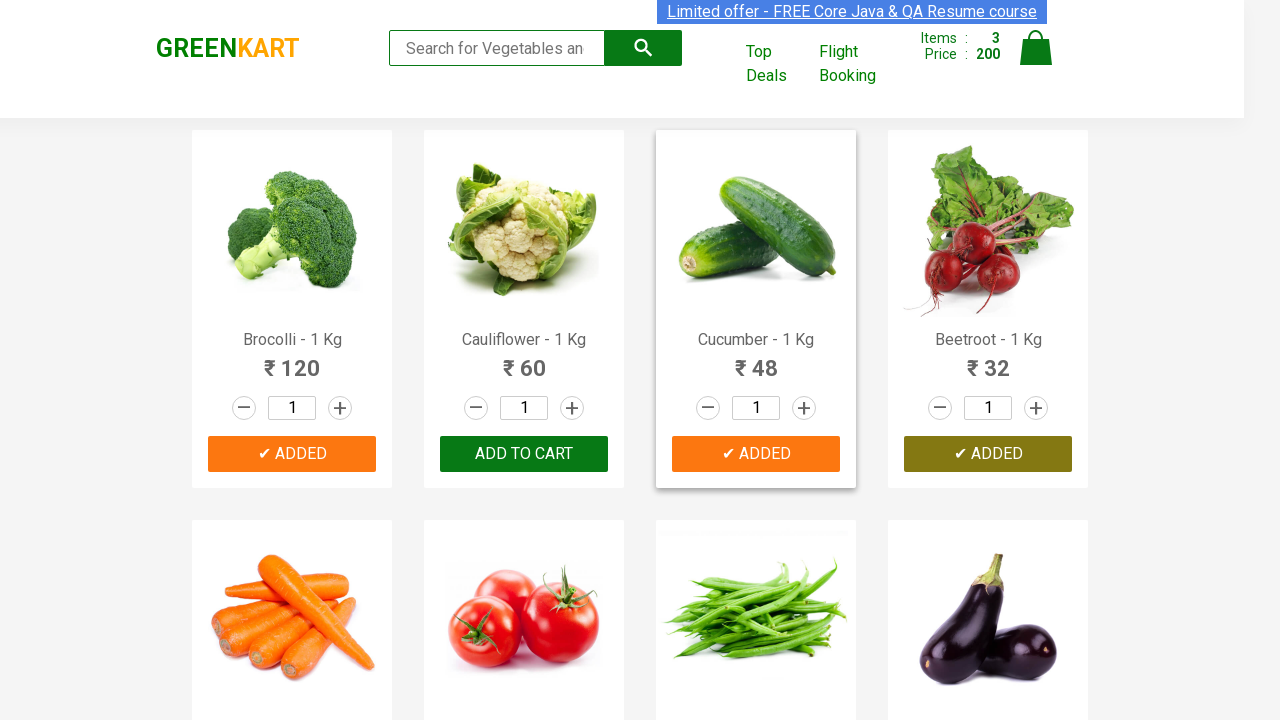

Clicked on the cart icon to view cart at (1036, 48) on img[alt='Cart']
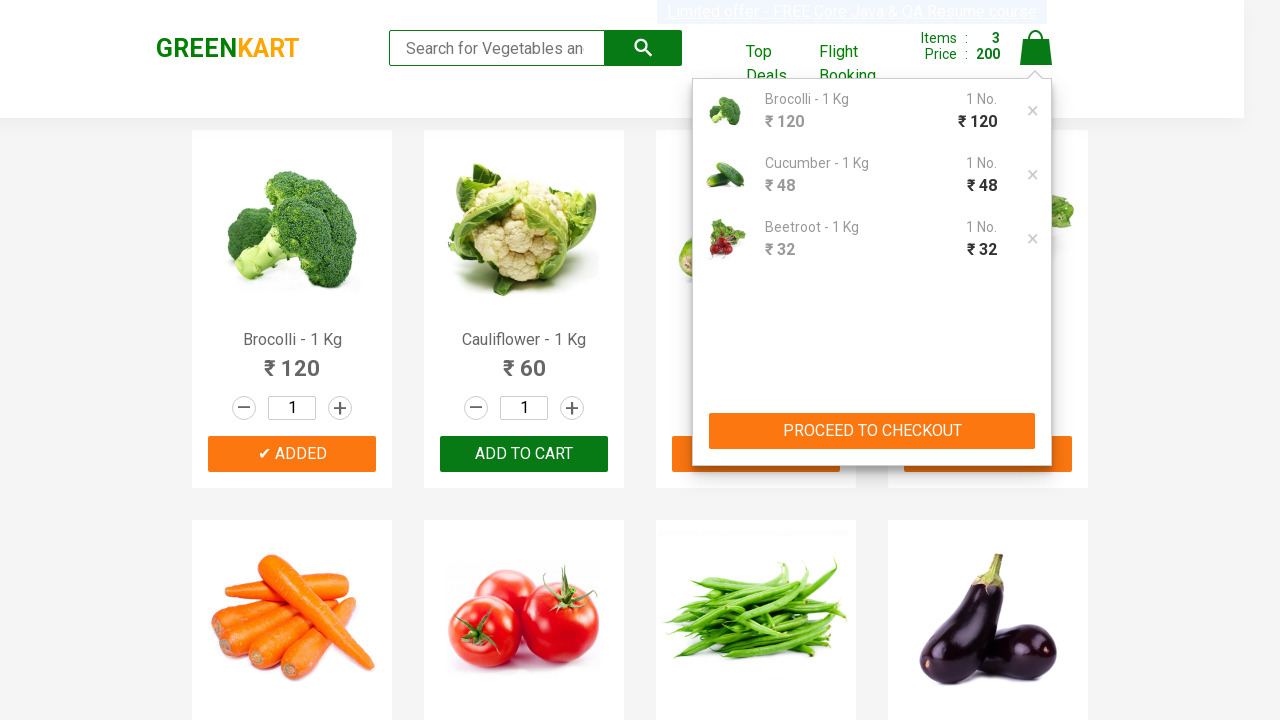

Clicked 'PROCEED TO CHECKOUT' button at (872, 431) on xpath=//button[contains(text(),'PROCEED TO CHECKOUT')]
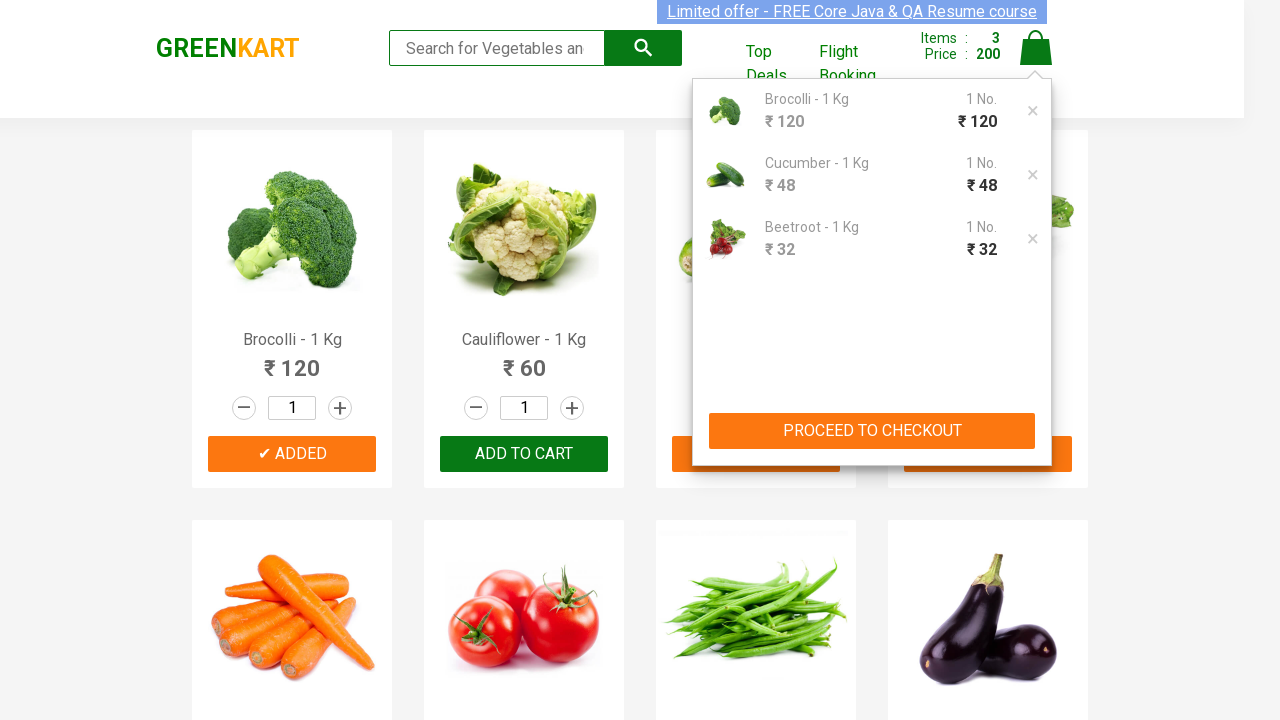

Waited for promo code input field to become visible
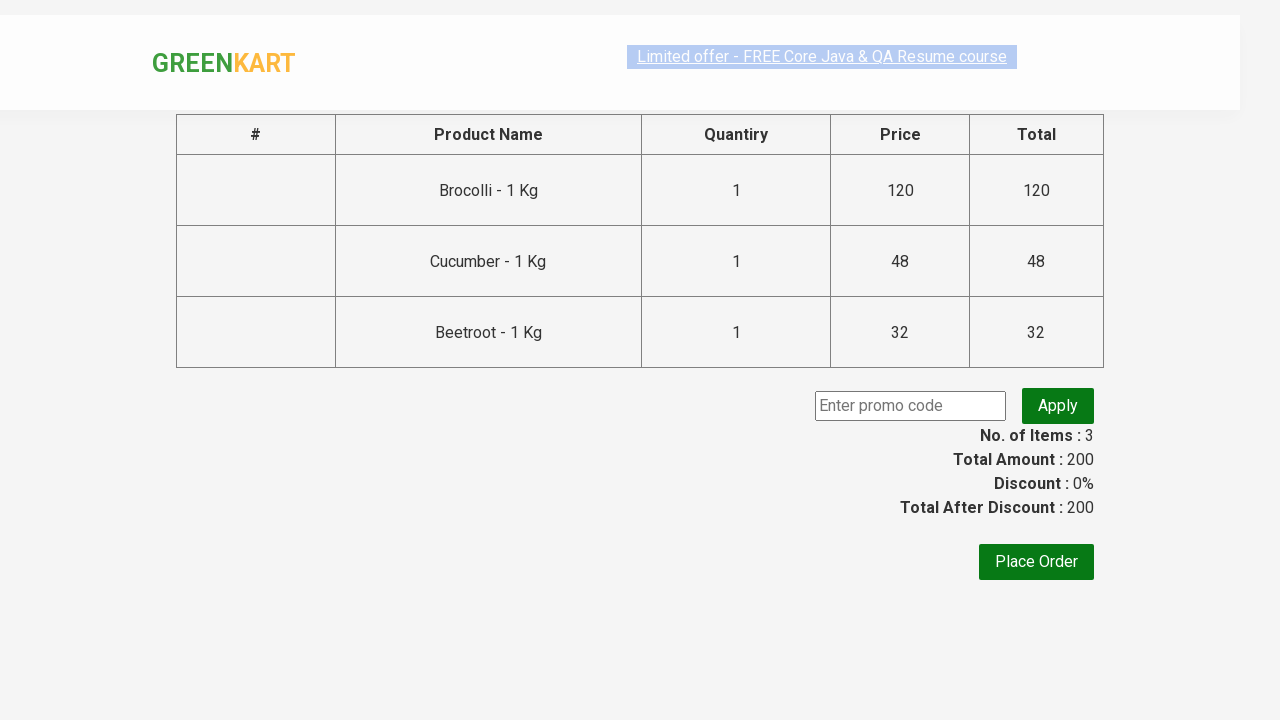

Entered promo code 'rahulshettyacademy' in the promo code field on input.promoCode
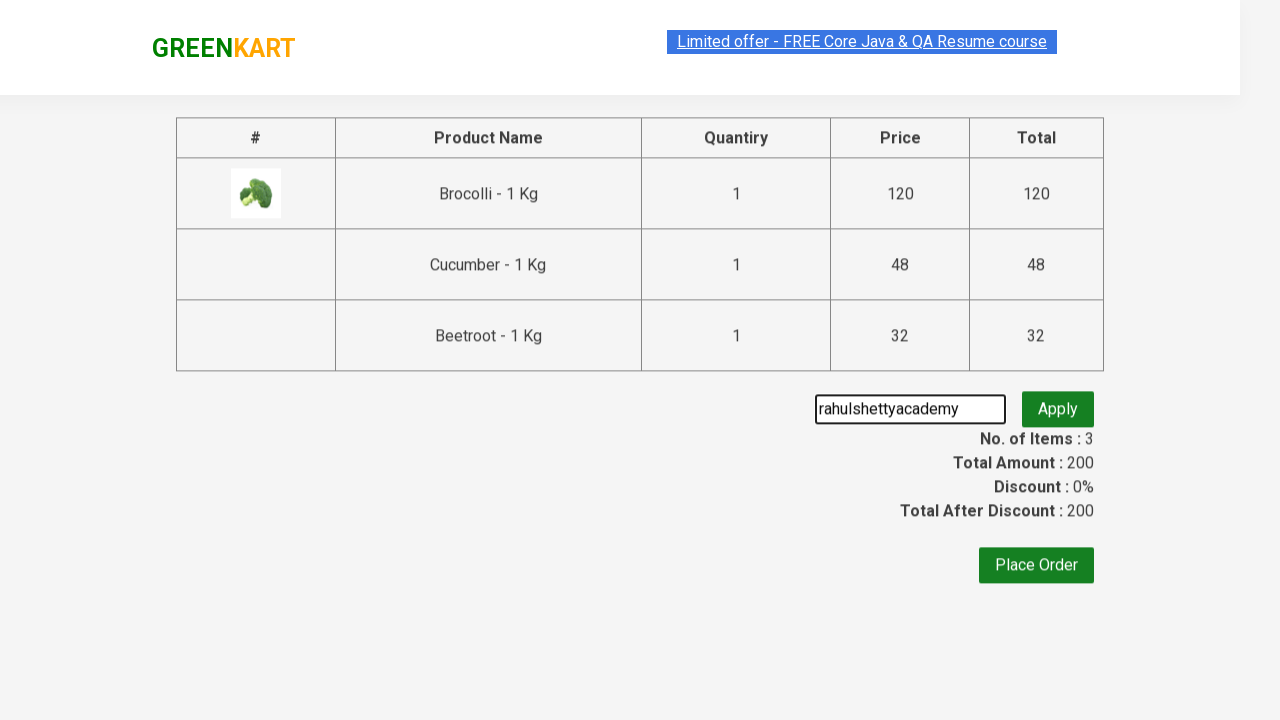

Clicked 'Apply' button to apply the promo code at (1058, 406) on button.promoBtn
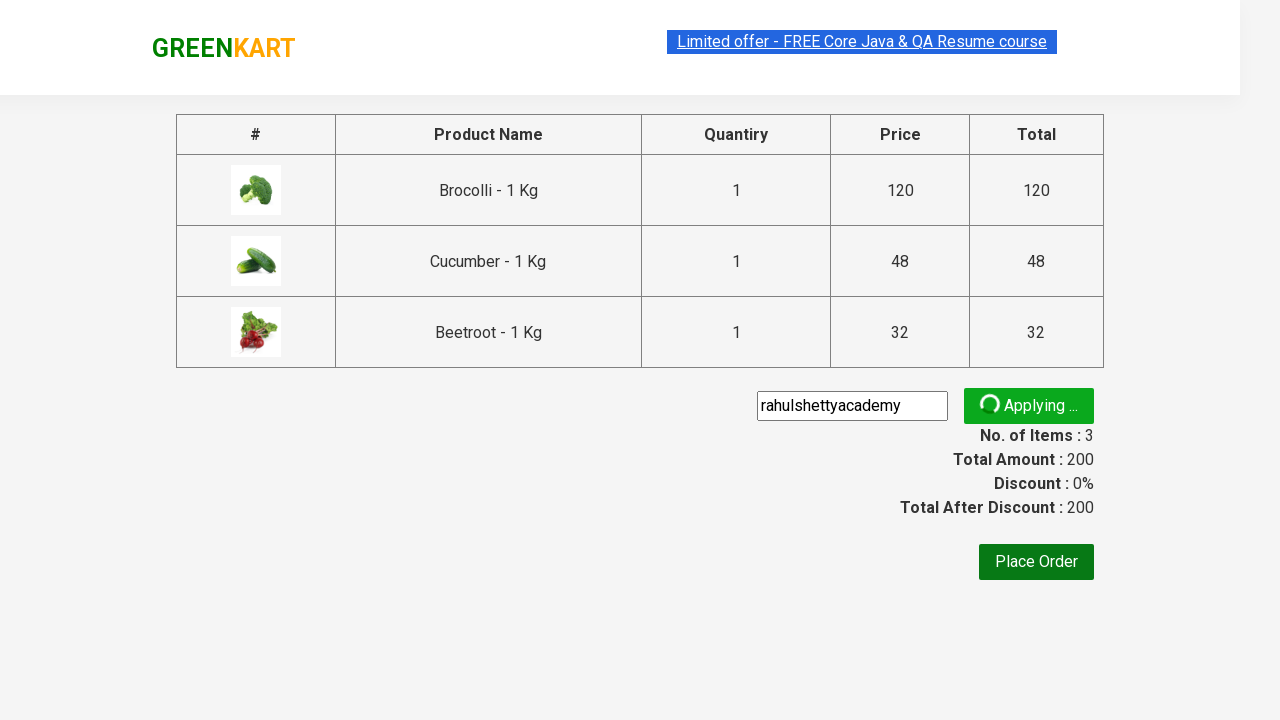

Waited for promo info message confirming promo code was applied successfully
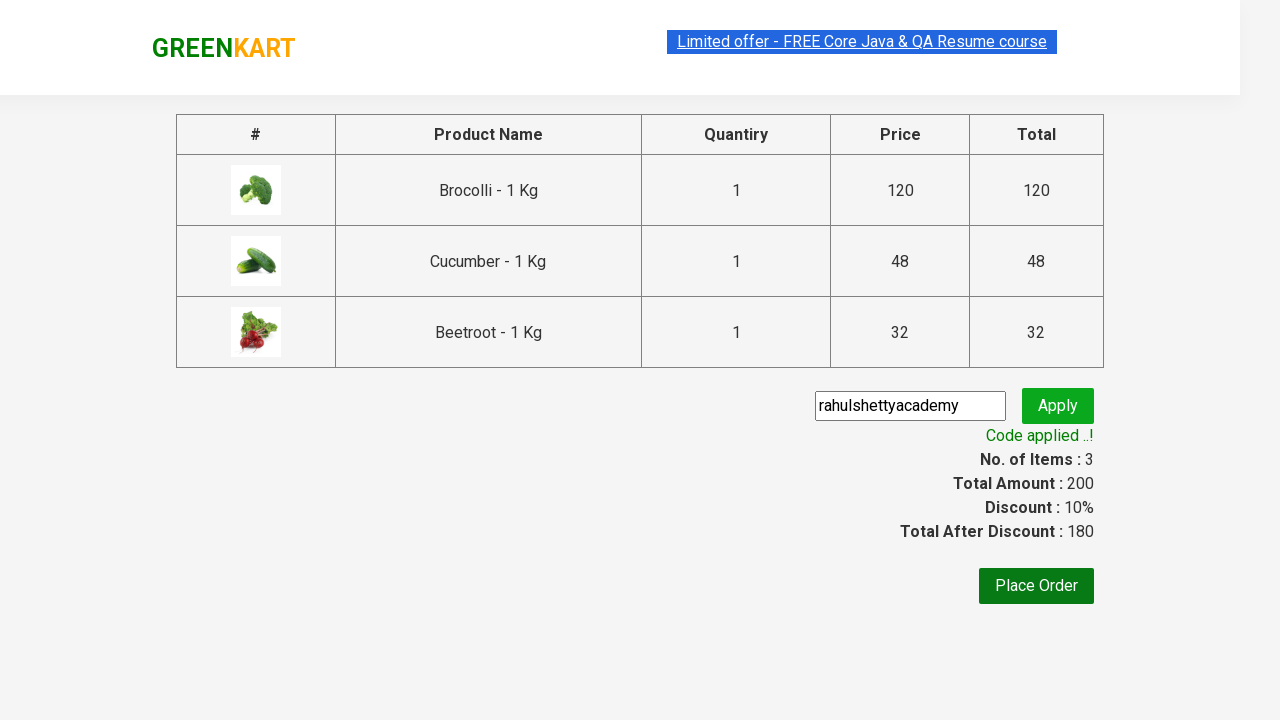

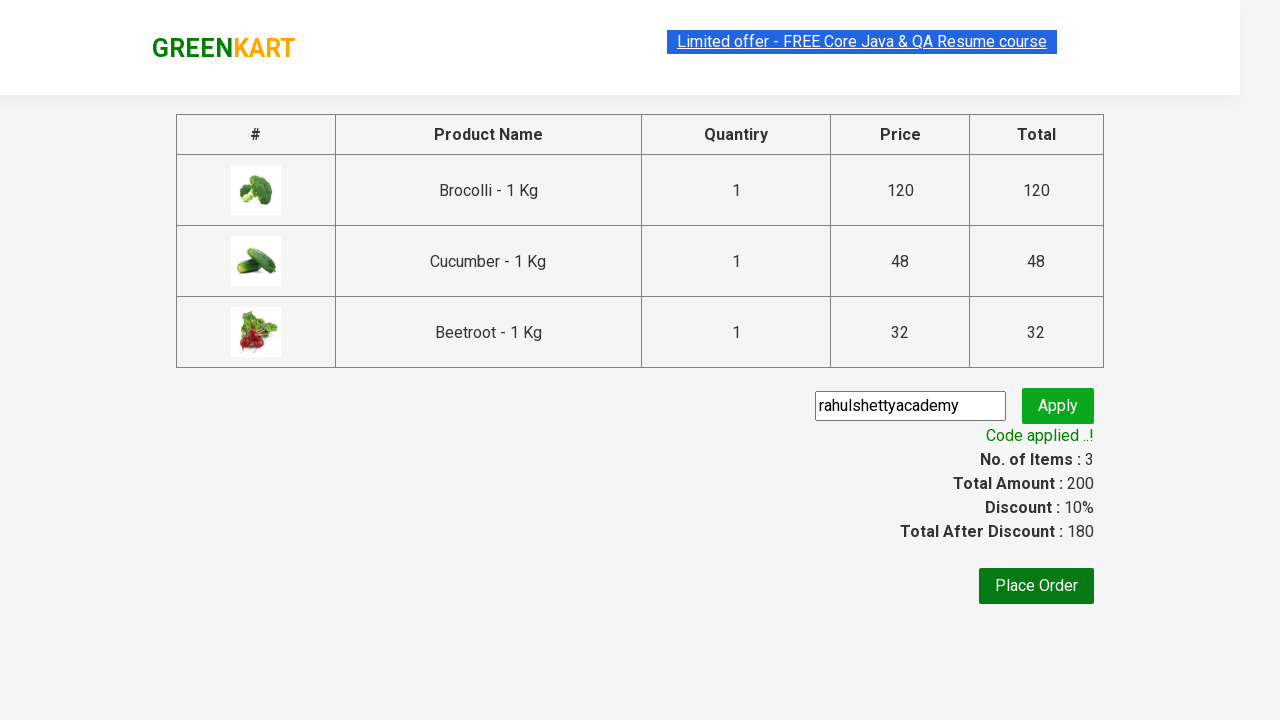